Tests search on National Medical Products Administration website by entering search term and clicking search

Starting URL: https://www.nmpa.gov.cn/

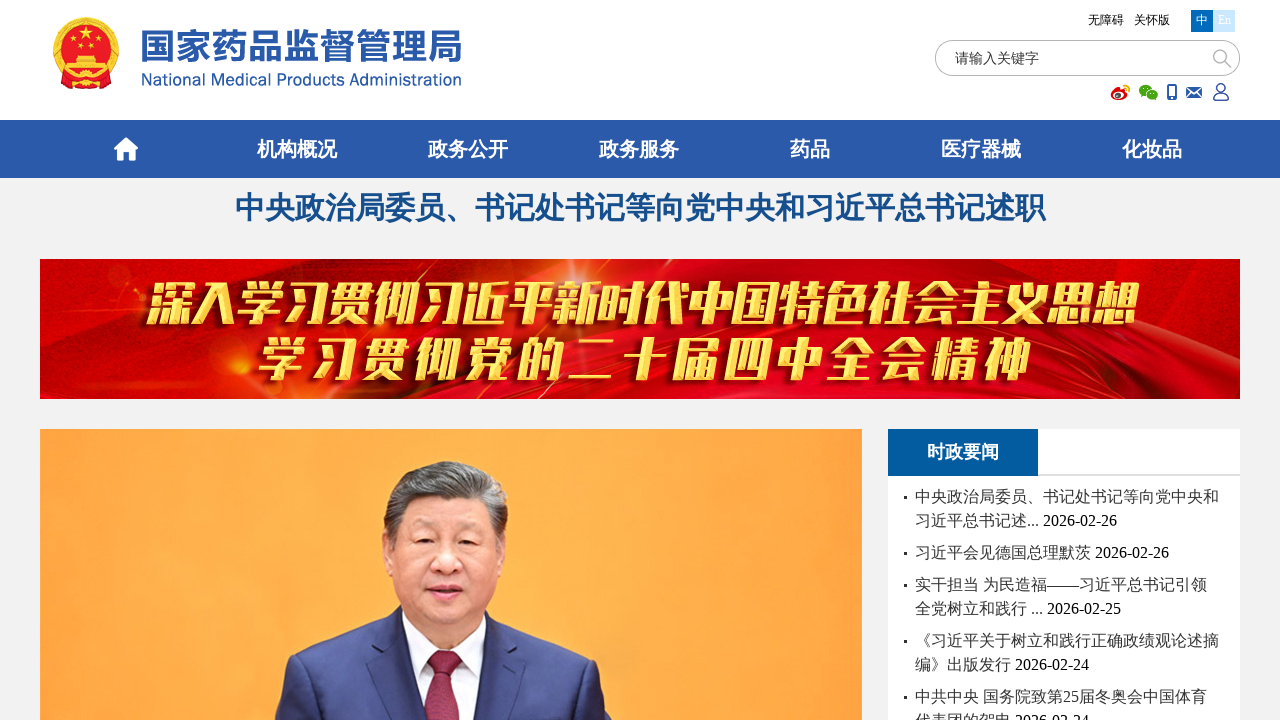

Filled search input with '药品监管' (drug supervision) on input#qt
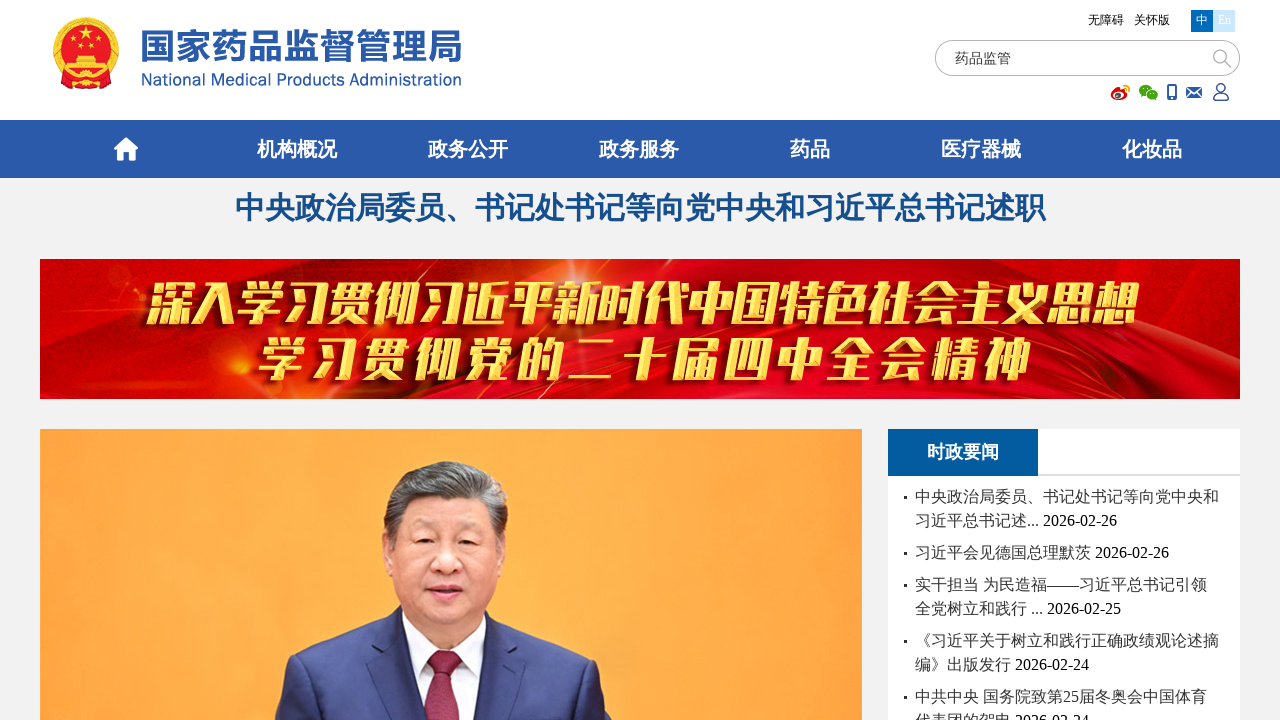

Clicked search button to submit search query at (1222, 58) on #sosbtn
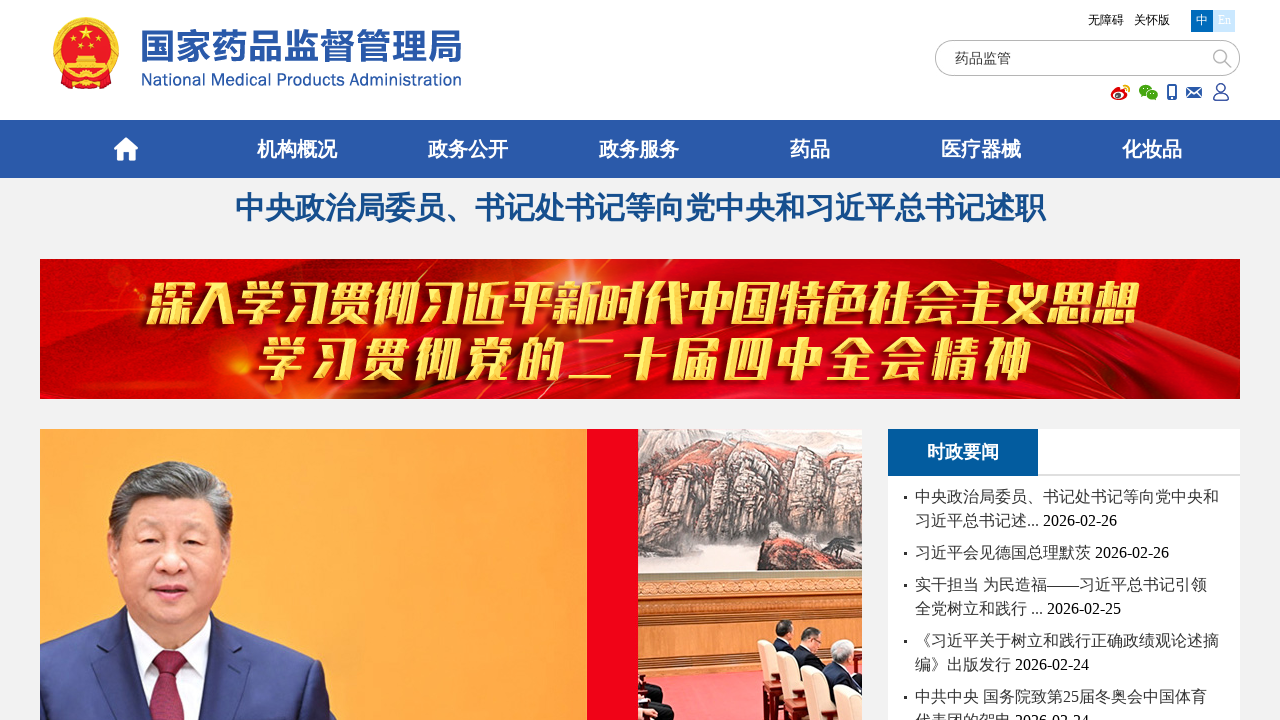

Waited 3 seconds for search results to load
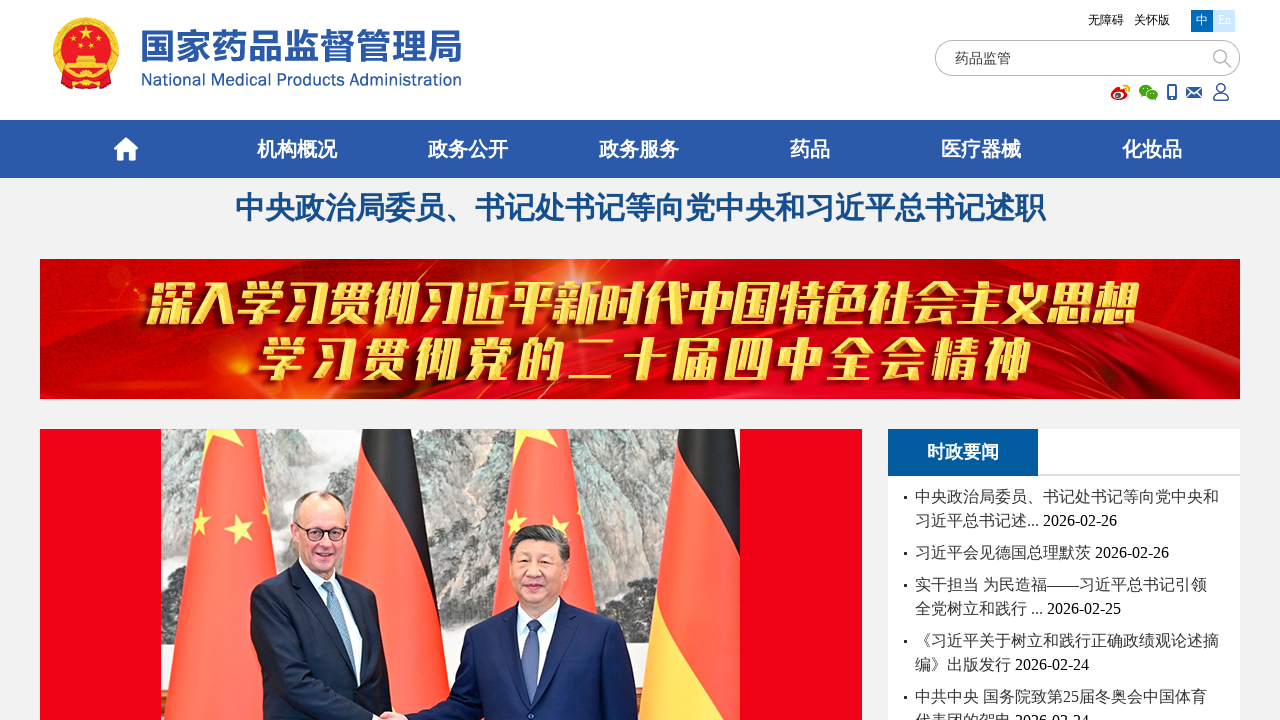

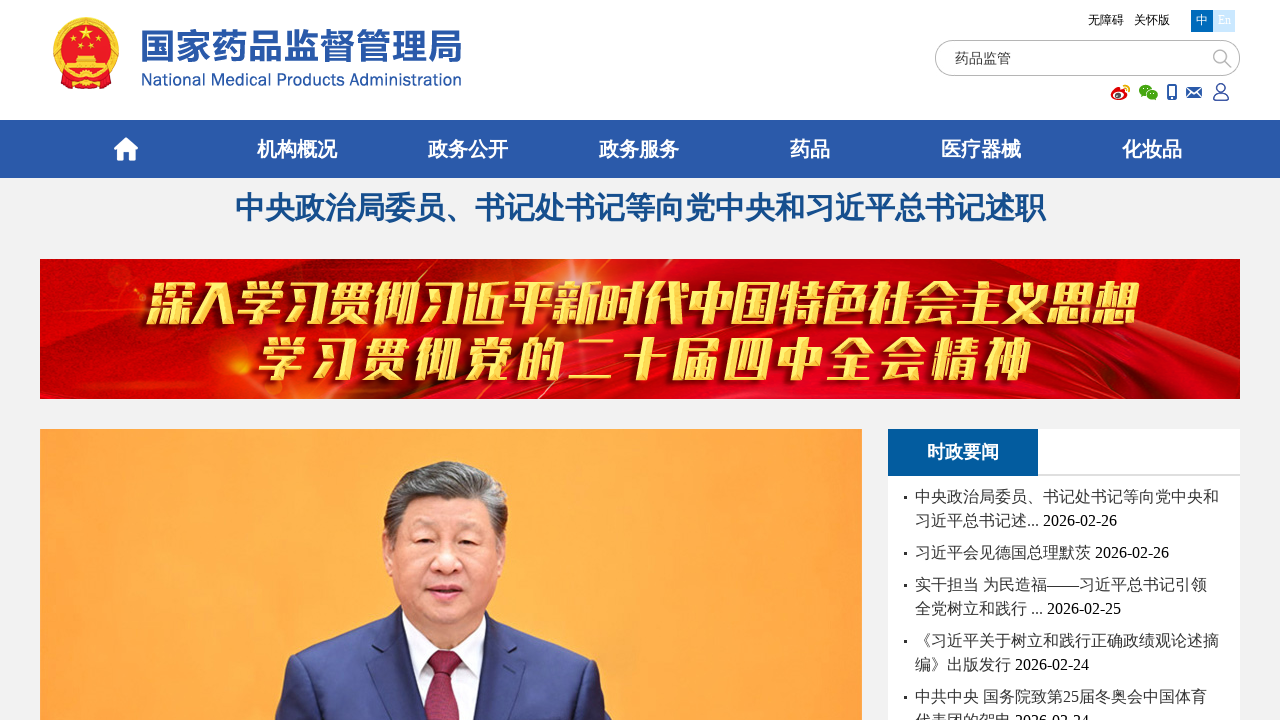